Tests that the currently applied filter is highlighted in the filter bar

Starting URL: https://demo.playwright.dev/todomvc

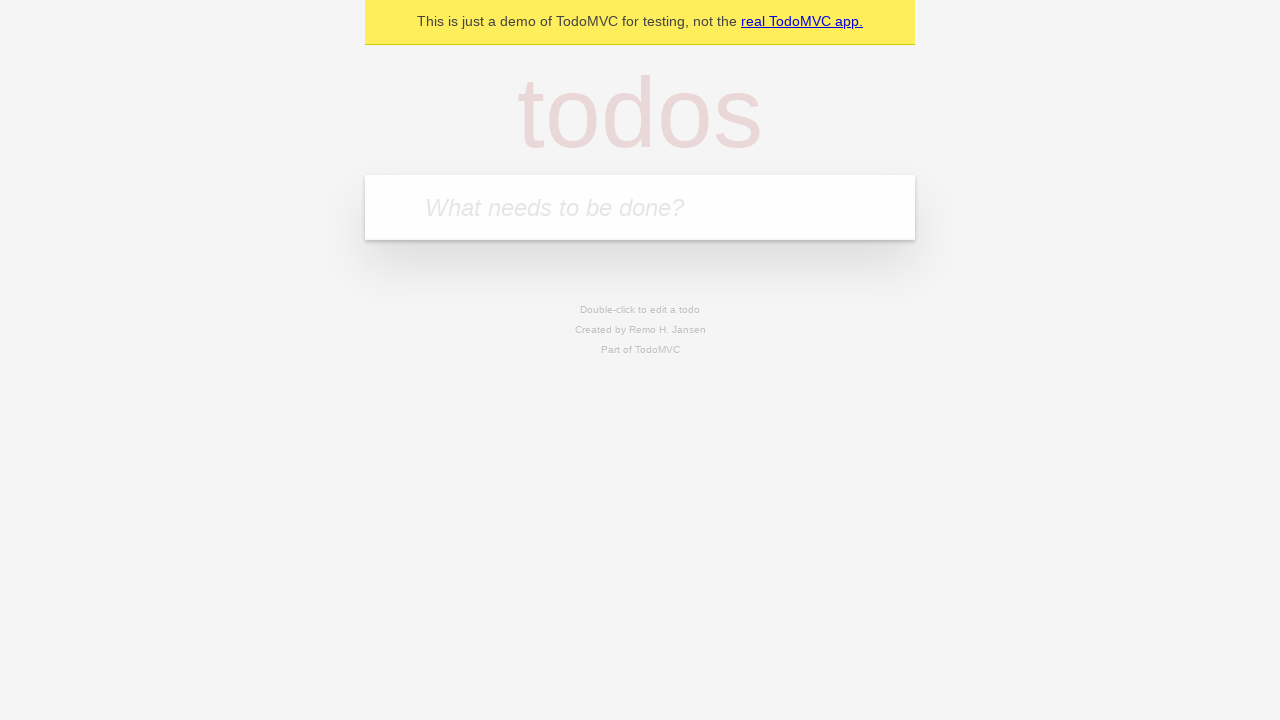

Filled new todo input with 'buy some cheese' on .new-todo
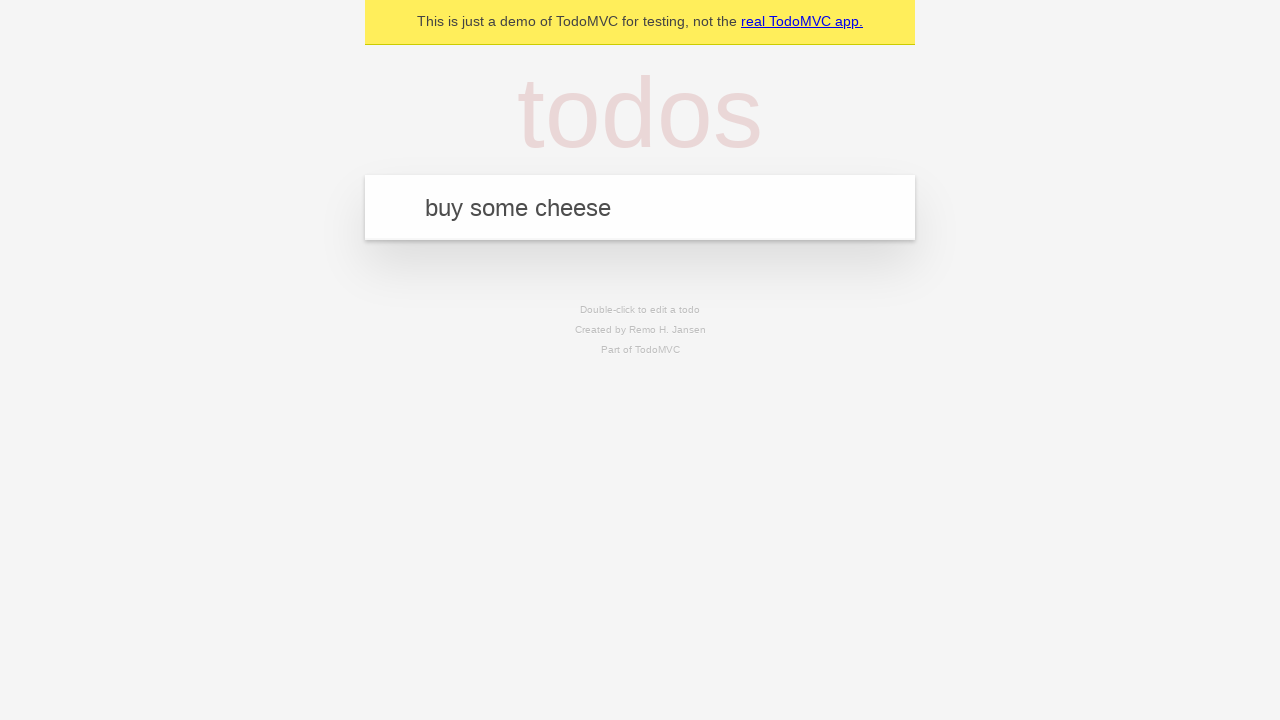

Pressed Enter to add first todo on .new-todo
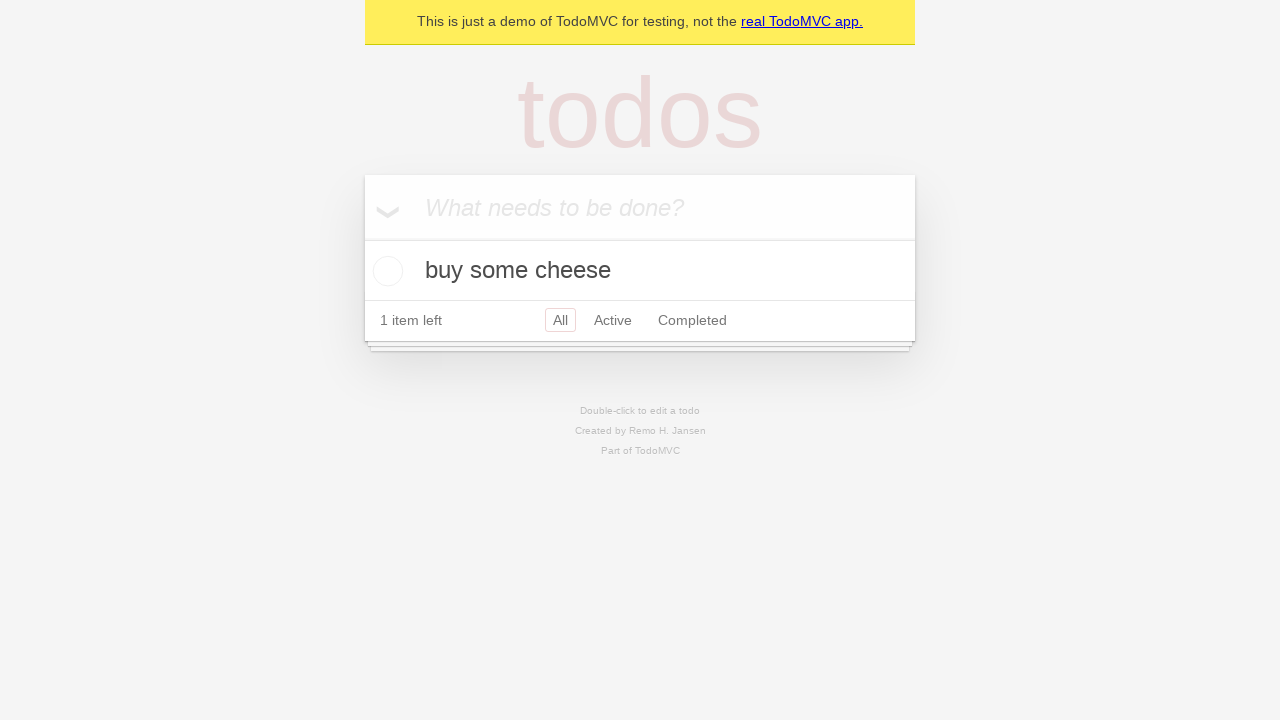

Filled new todo input with 'feed the cat' on .new-todo
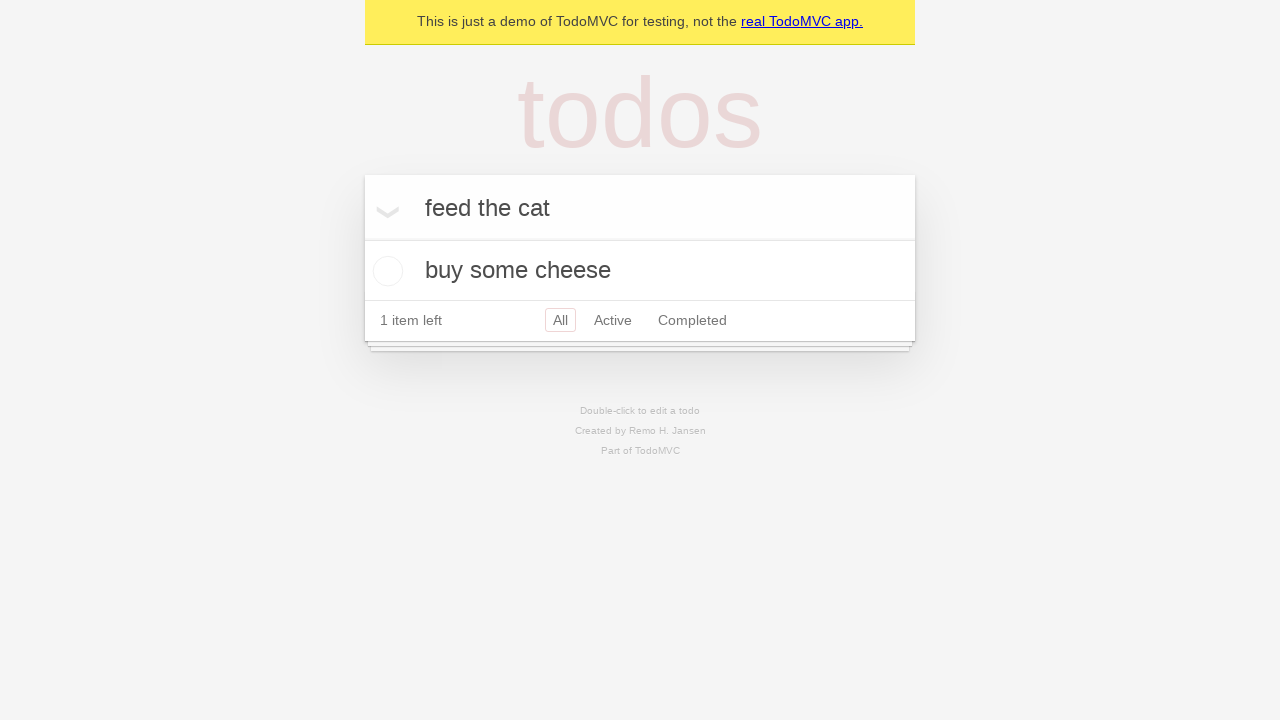

Pressed Enter to add second todo on .new-todo
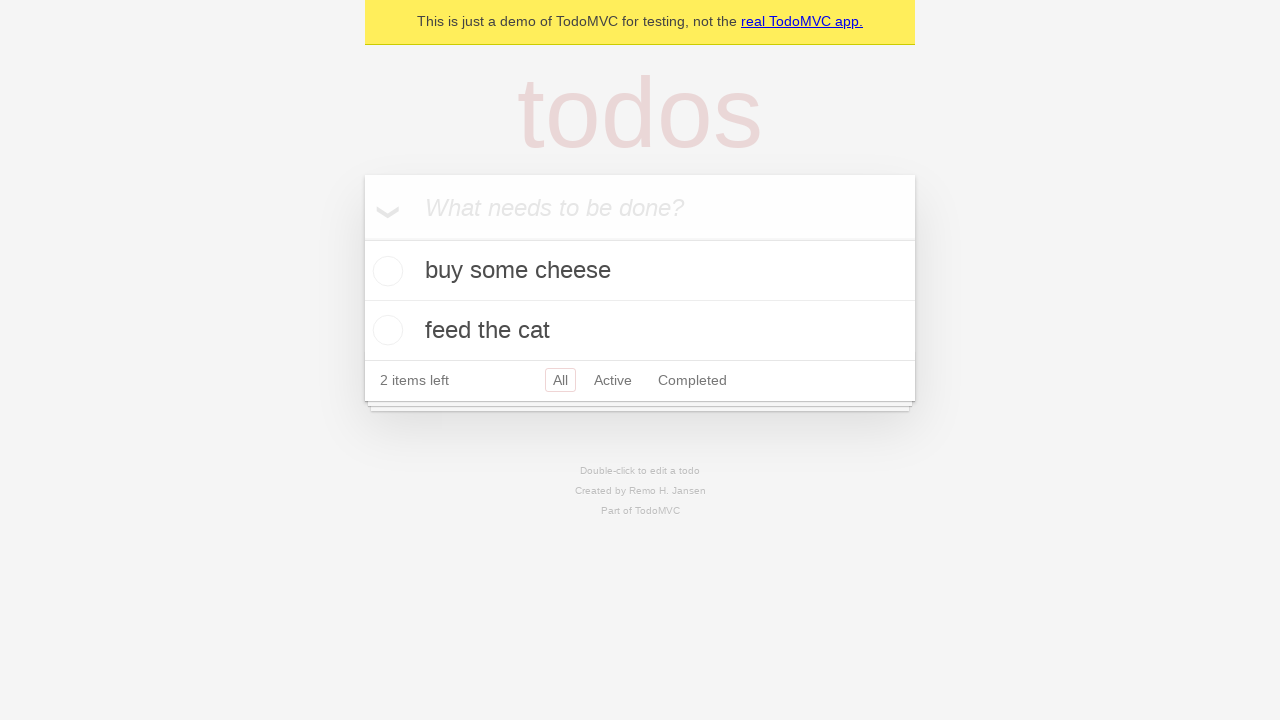

Filled new todo input with 'book a doctors appointment' on .new-todo
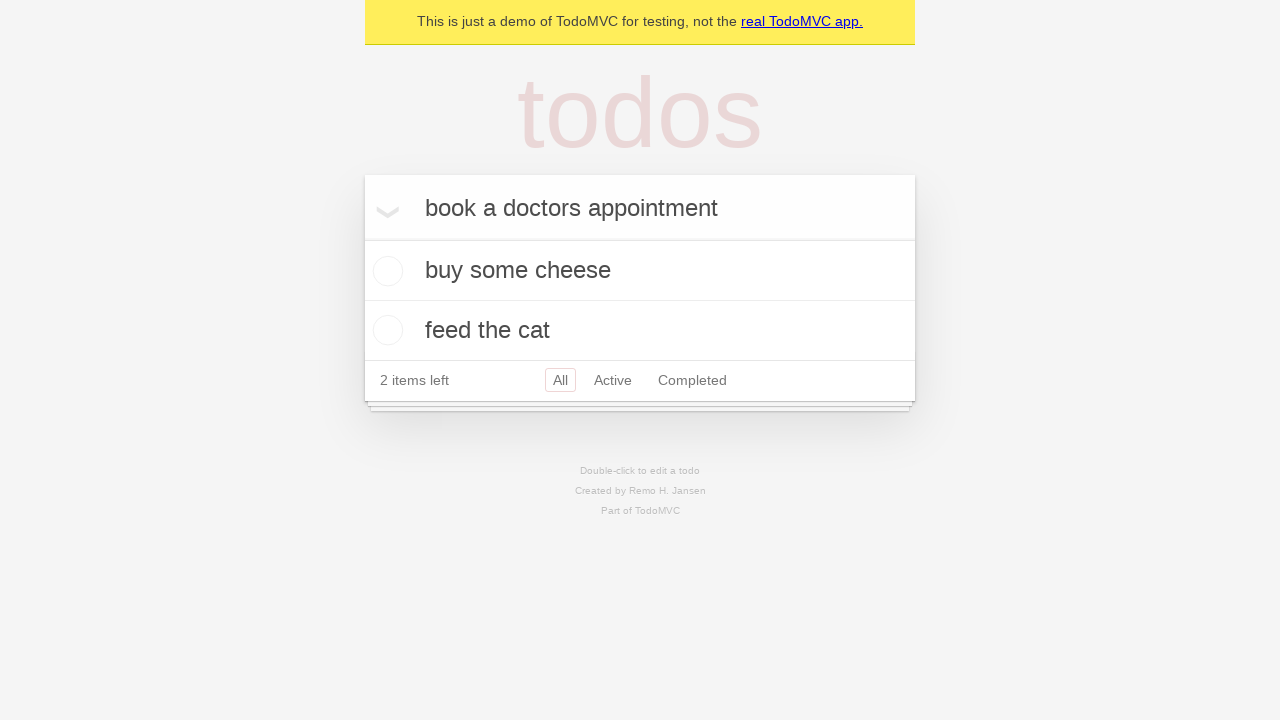

Pressed Enter to add third todo on .new-todo
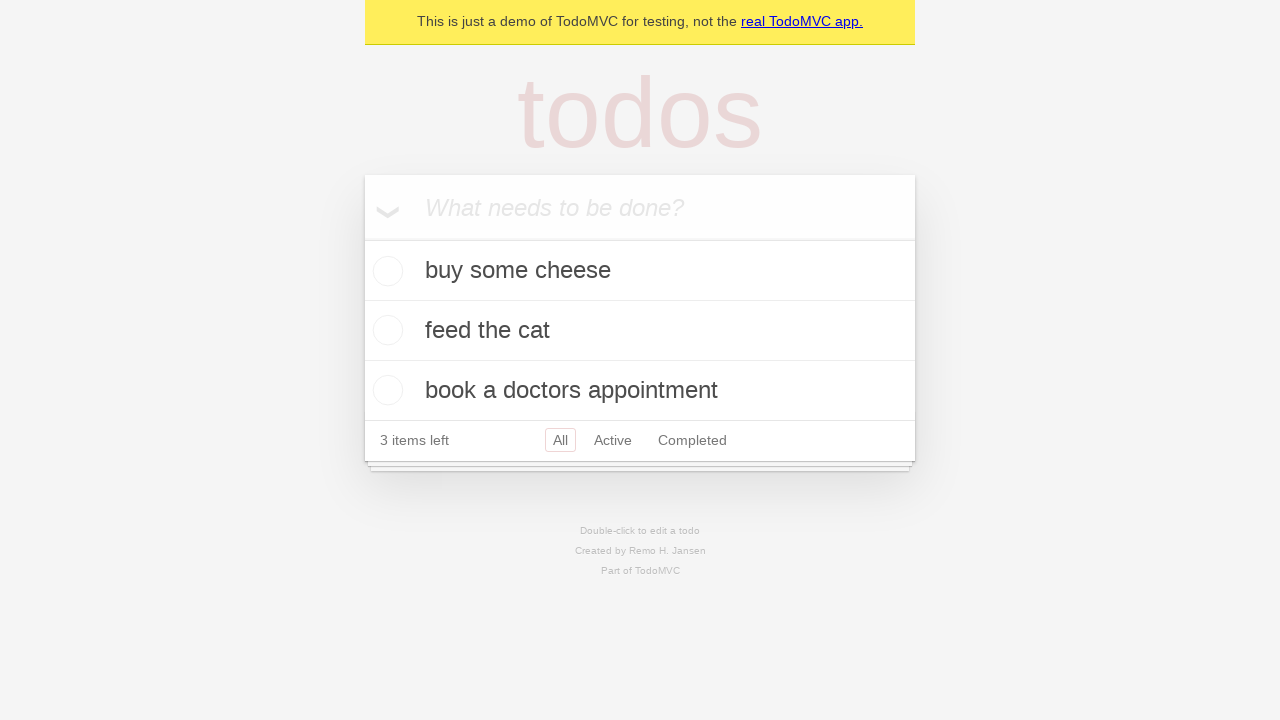

Clicked Active filter to show only active todos at (613, 440) on .filters >> text=Active
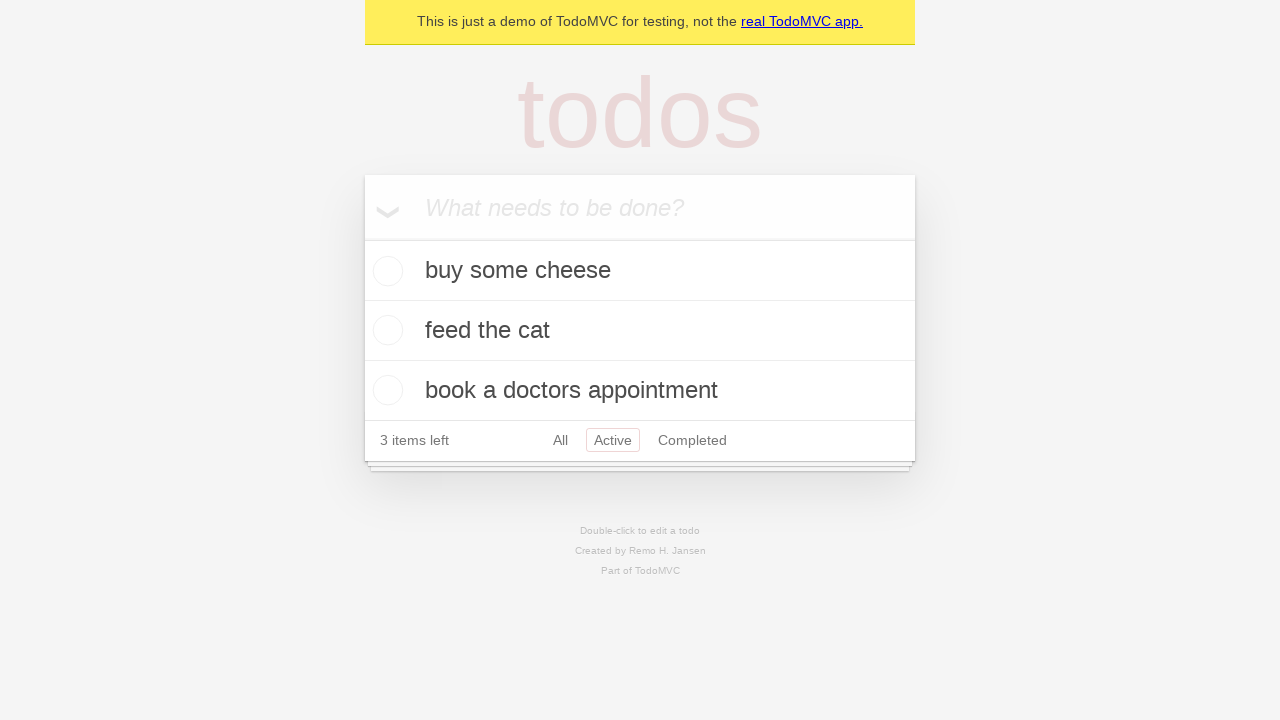

Clicked Completed filter to show only completed todos at (692, 440) on .filters >> text=Completed
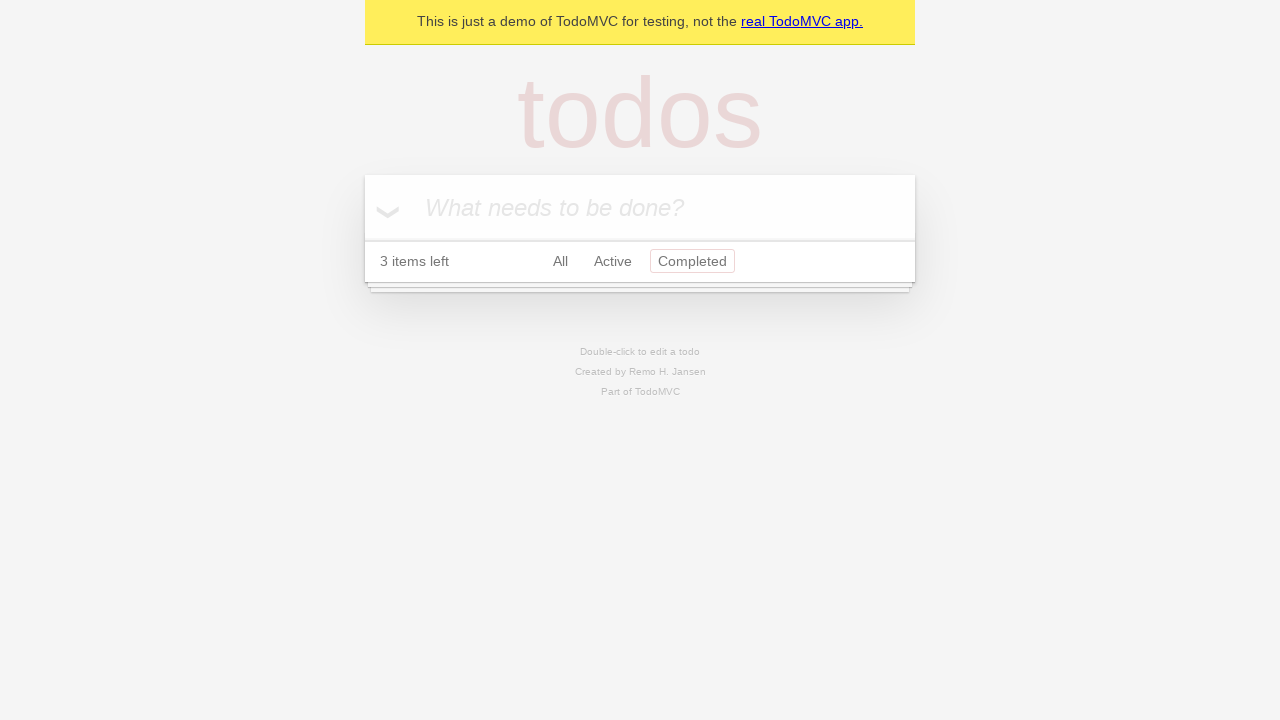

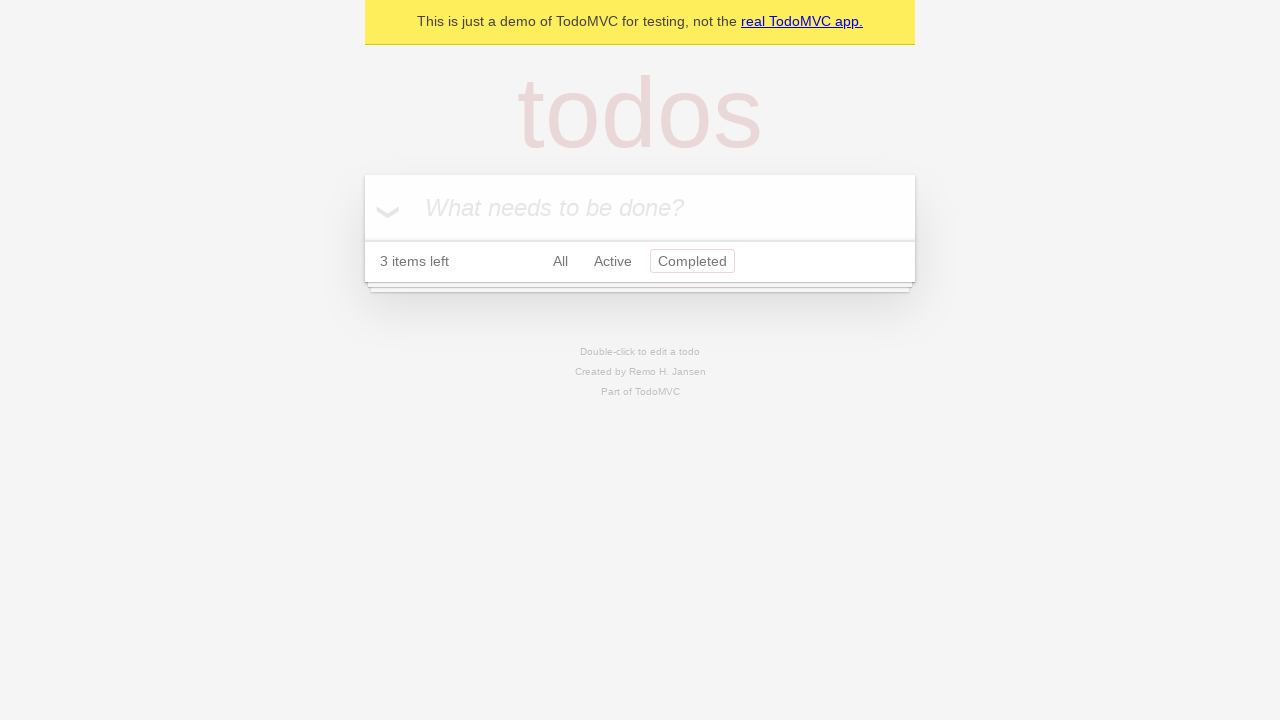